Tests keyboard input events by pressing a key and then performing a Ctrl+A, Ctrl+C key combination to select all and copy.

Starting URL: https://www.training-support.net/selenium/input-events

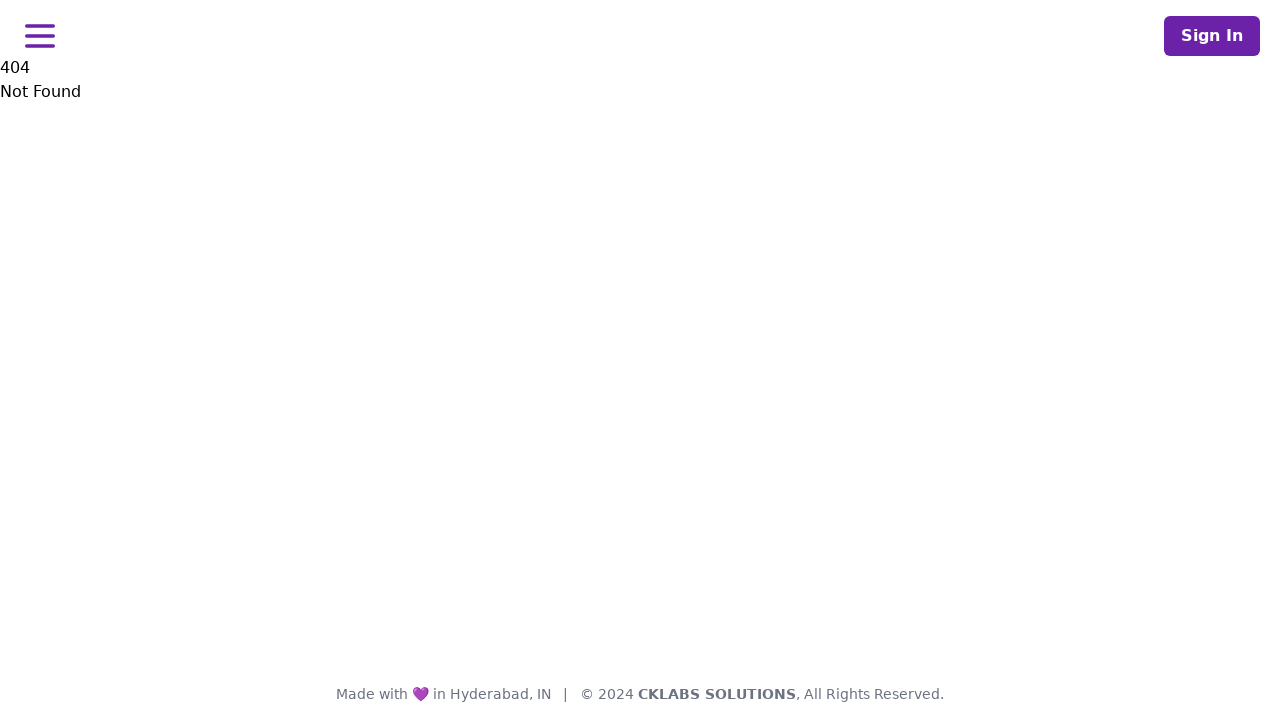

Pressed key 'A' to simulate first name initial
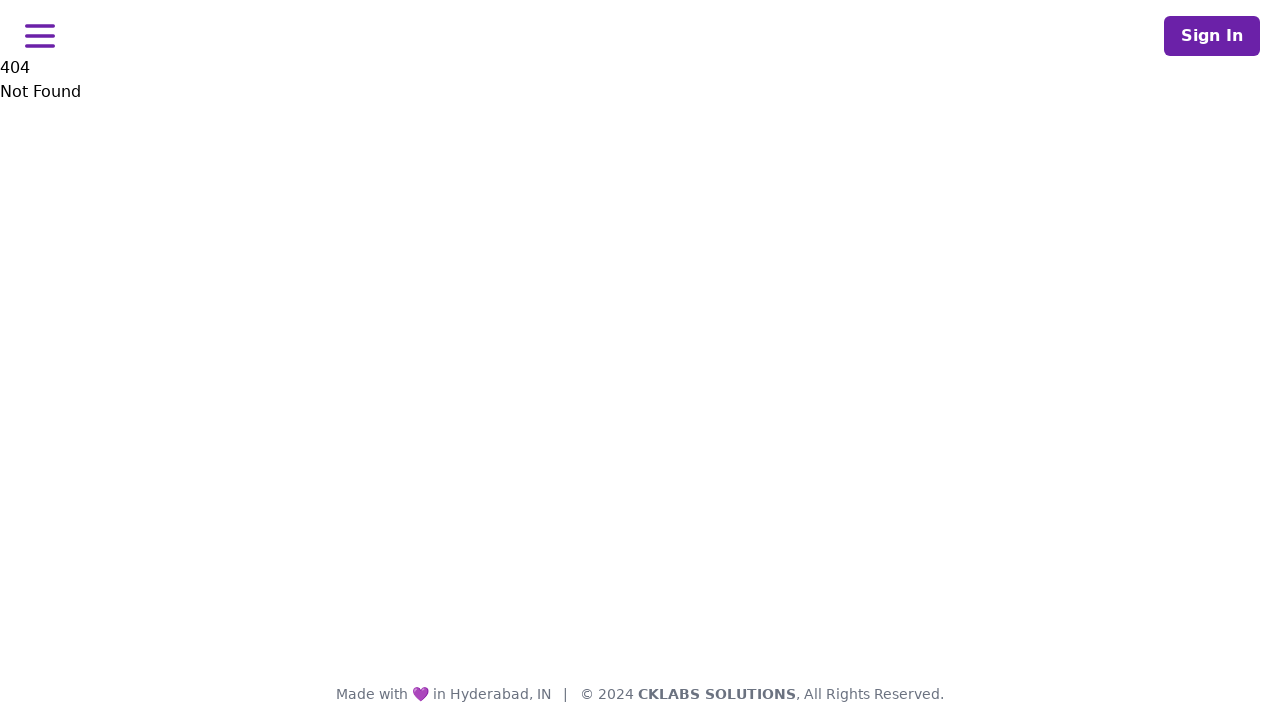

Held down Control key
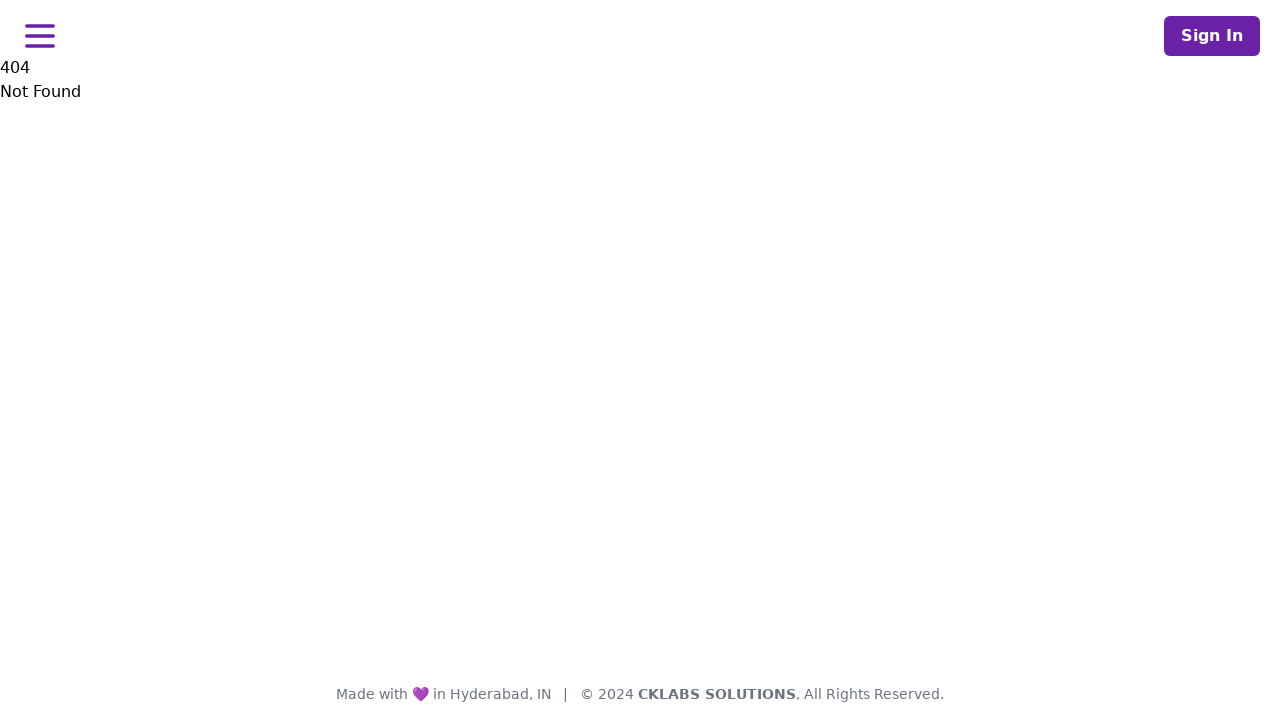

Pressed 'a' key to select all text (Ctrl+A)
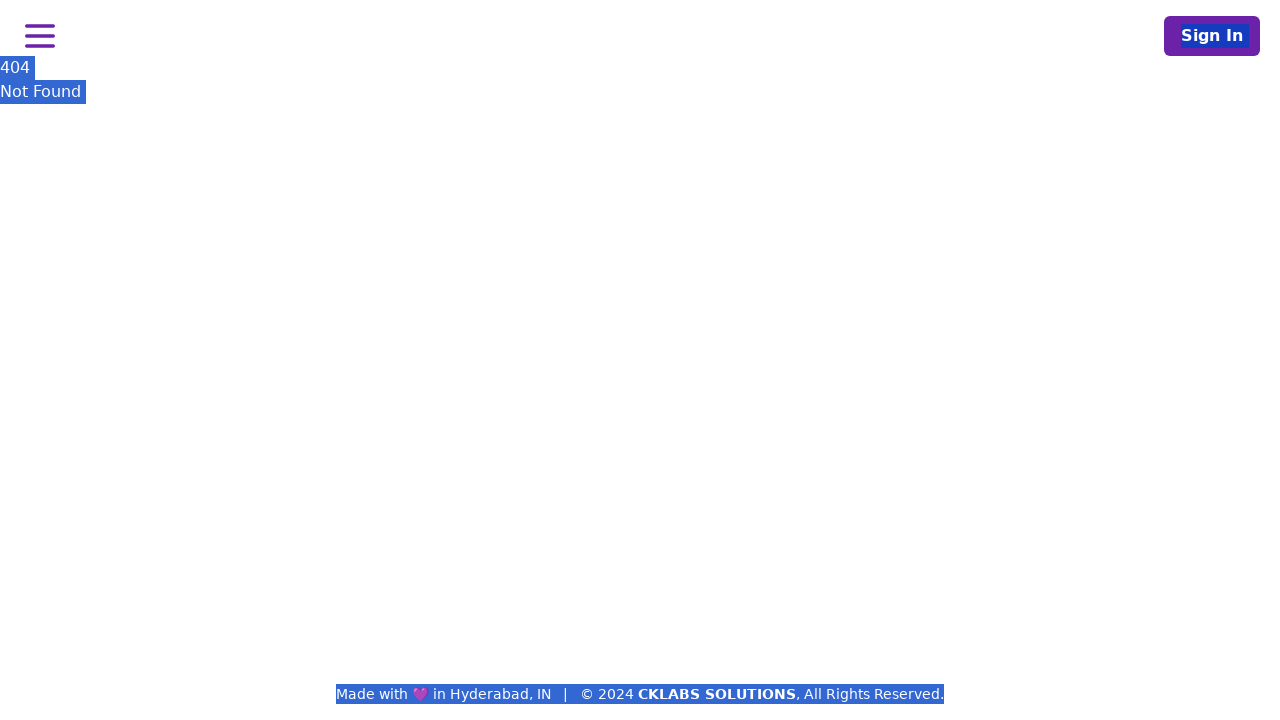

Pressed 'c' key to copy selected text (Ctrl+C)
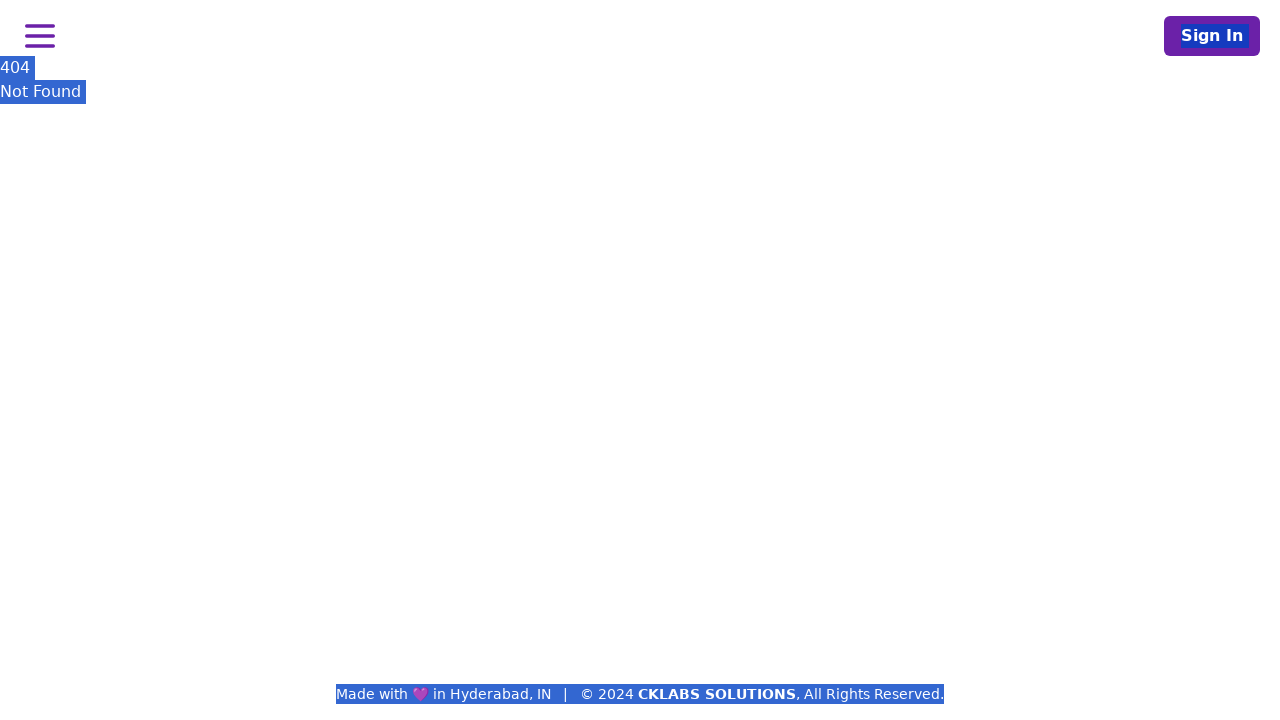

Released Control key
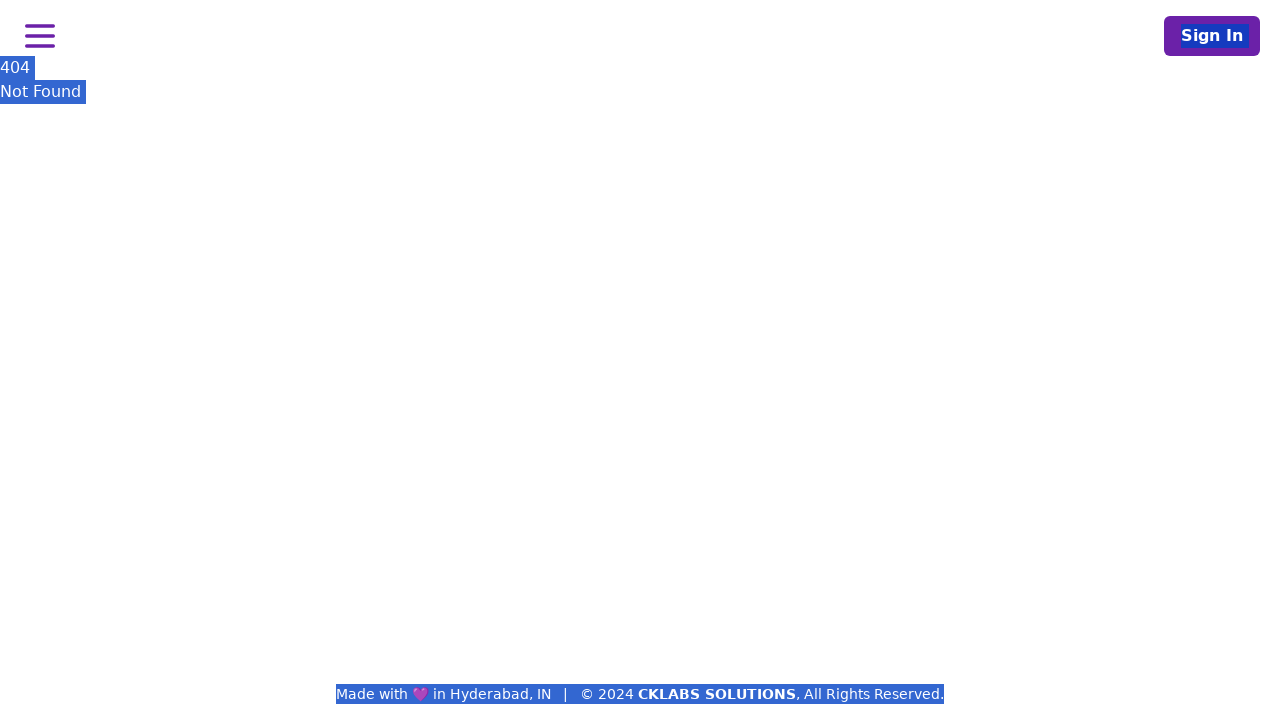

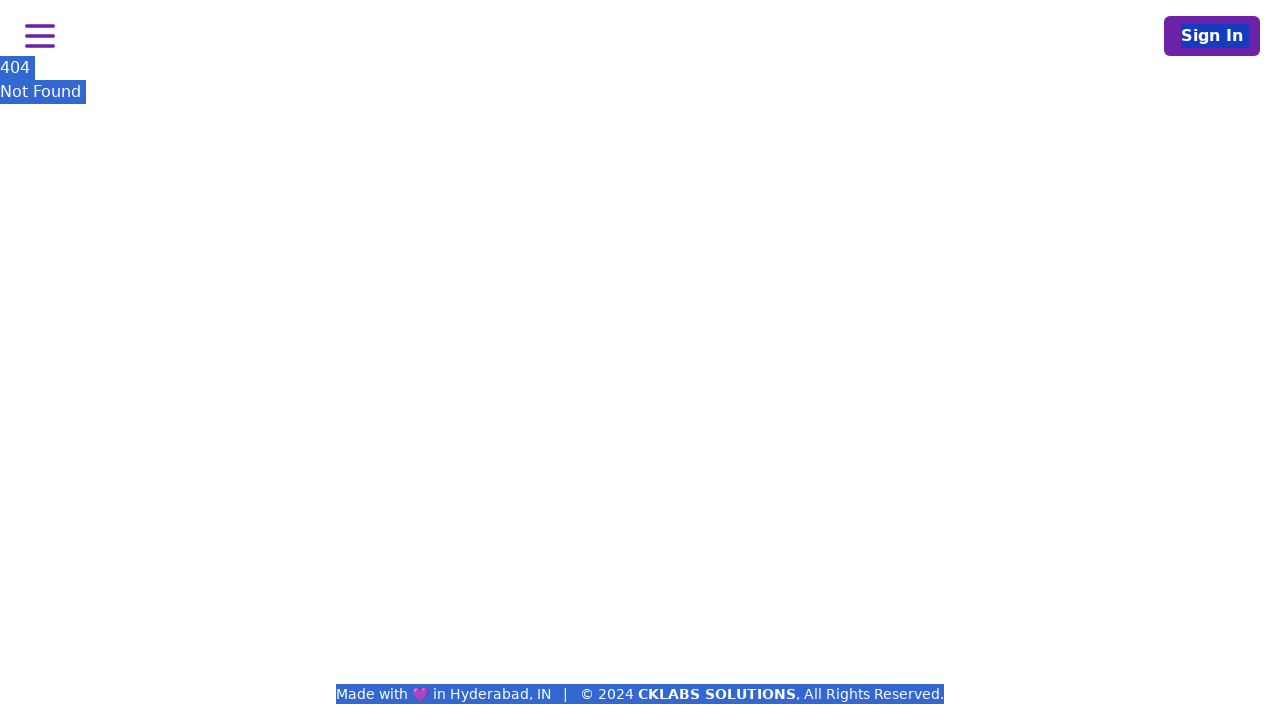